Tests a registration form by filling out first name, last name, and email fields, then submitting and verifying the success message.

Starting URL: http://suninjuly.github.io/registration1.html

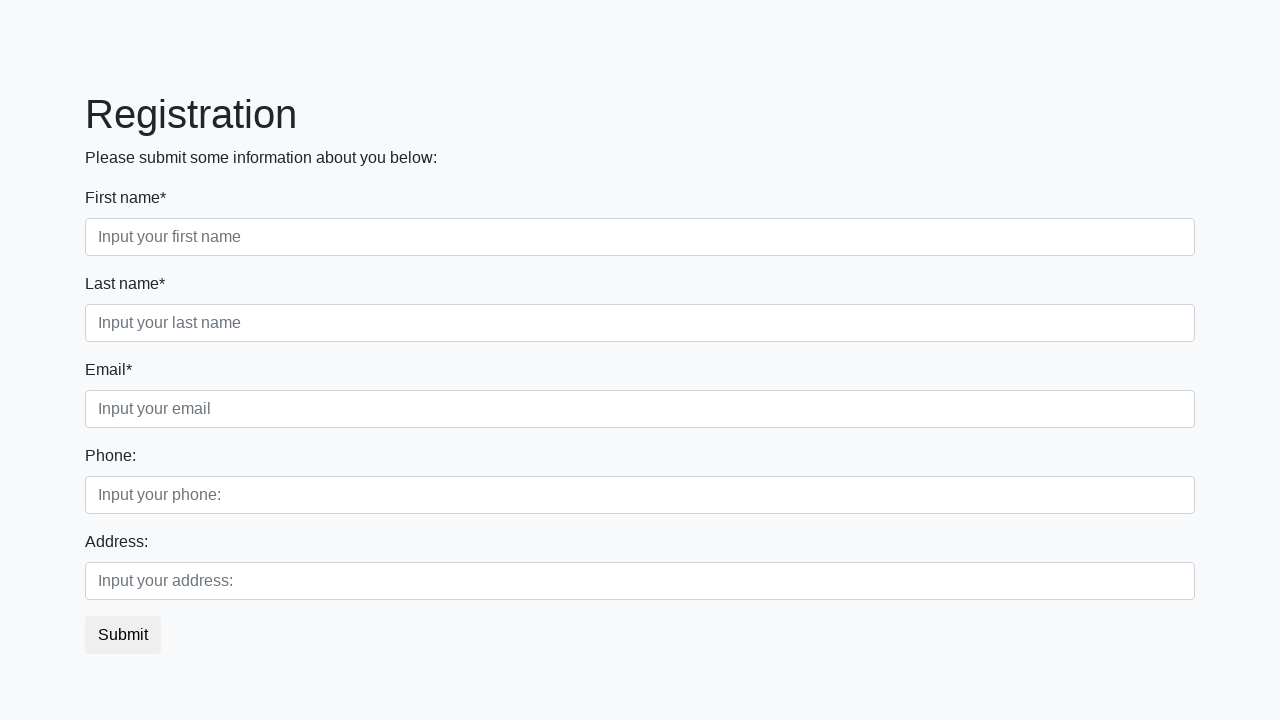

Filled first name field with 'Tanya' on .first_block .first
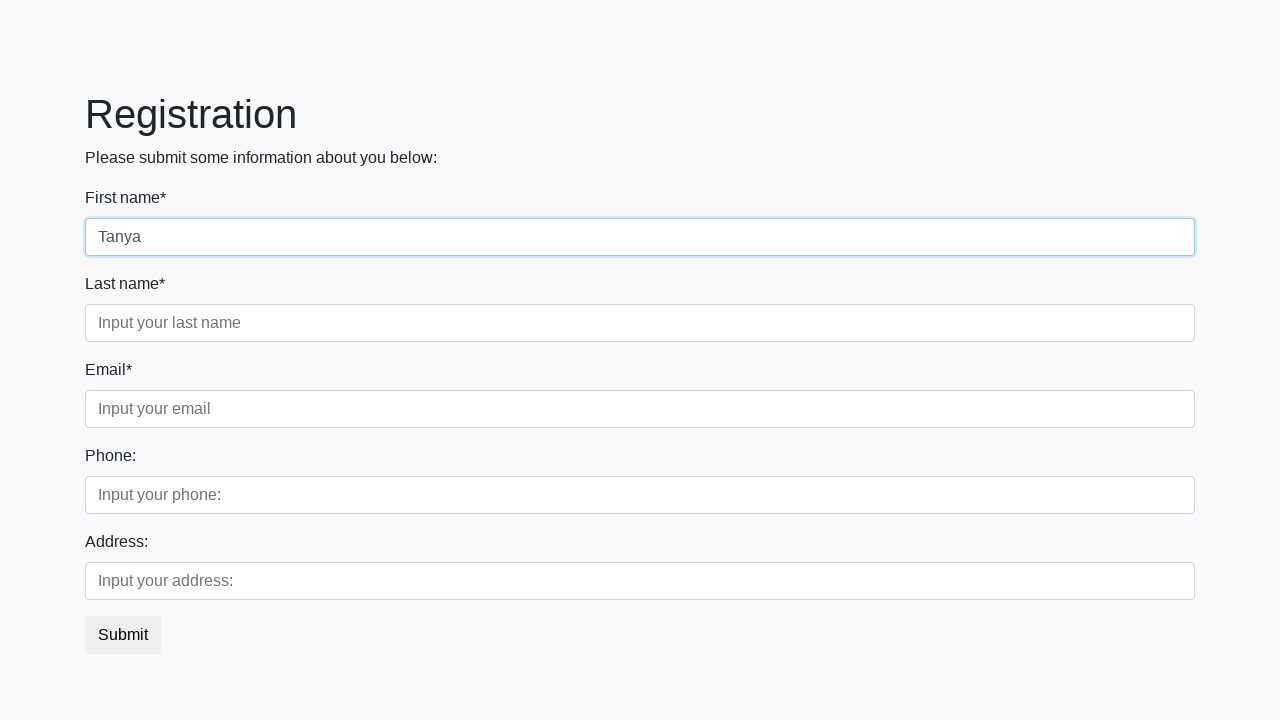

Filled last name field with 'Khen' on .first_block .second
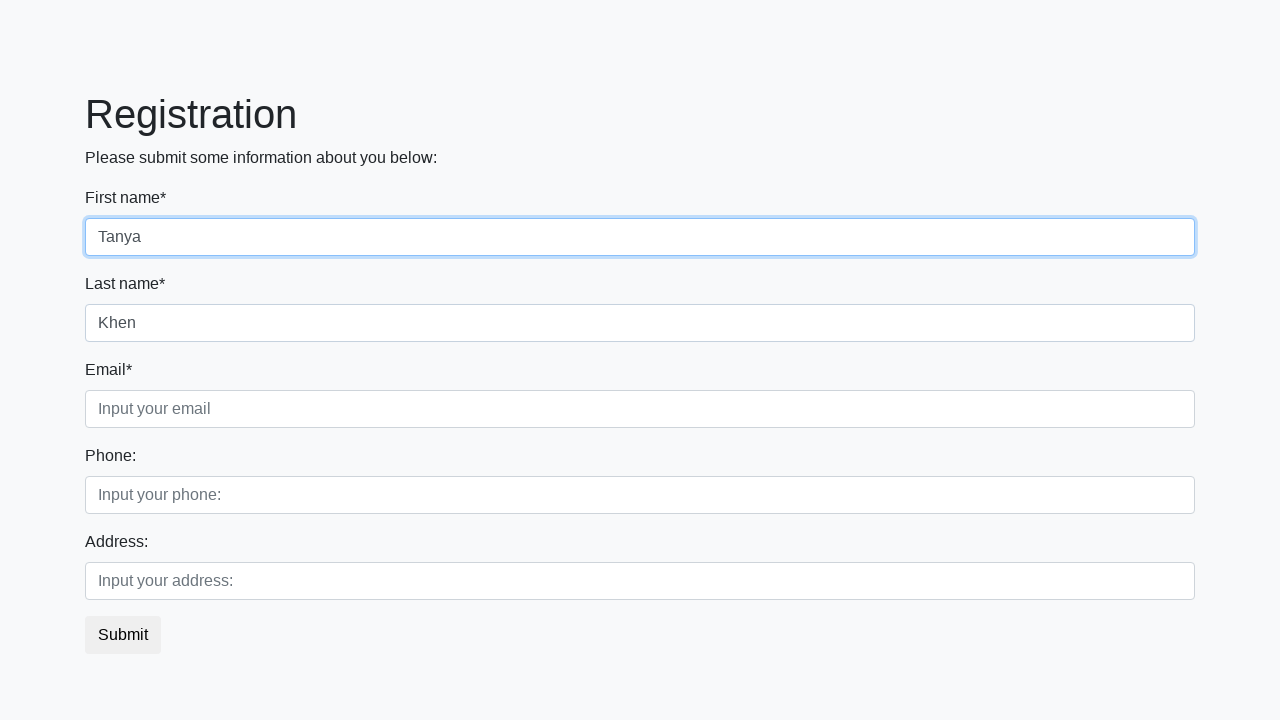

Filled email field with 't@gmail.com' on .form-control.third
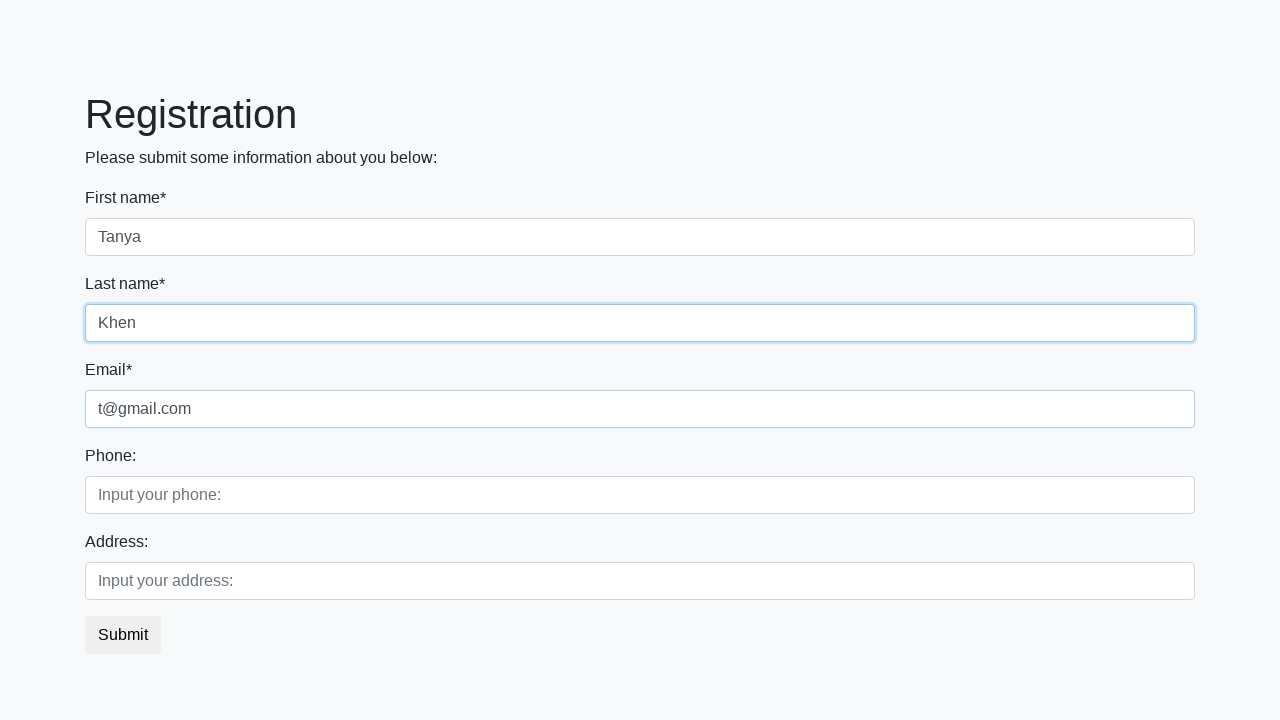

Clicked submit button to register at (123, 635) on .btn.btn-default
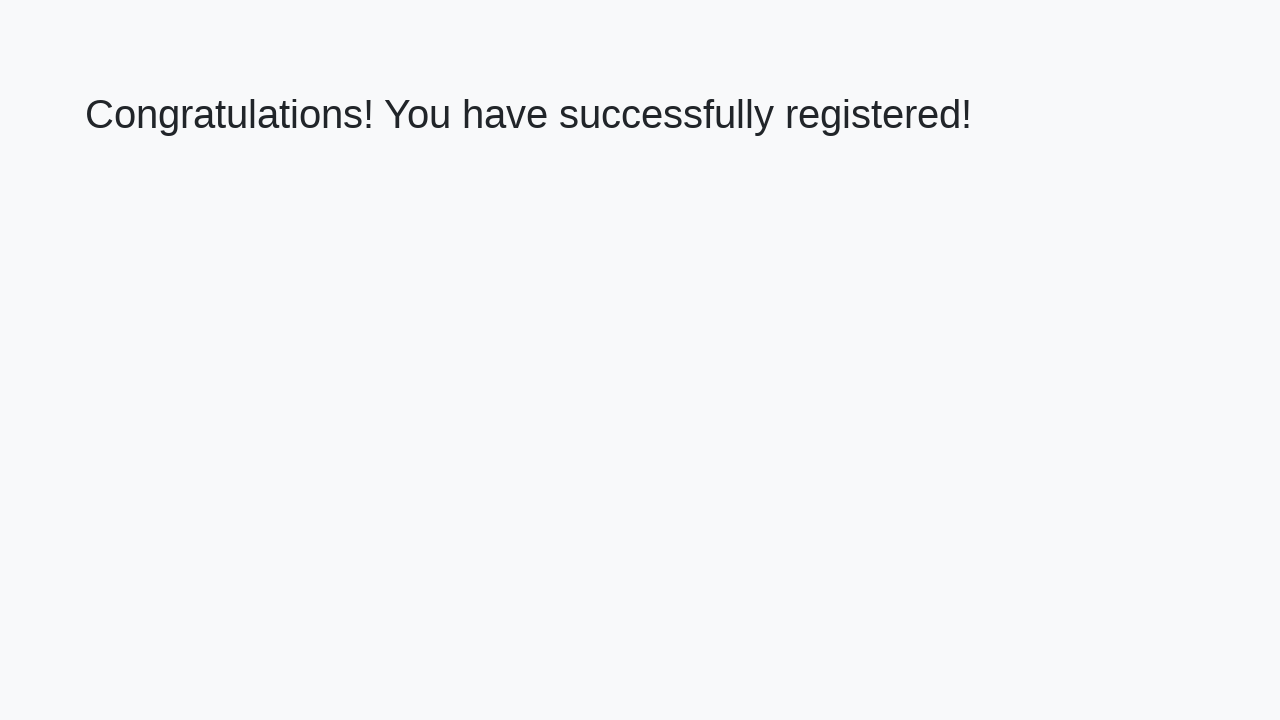

Success message heading loaded
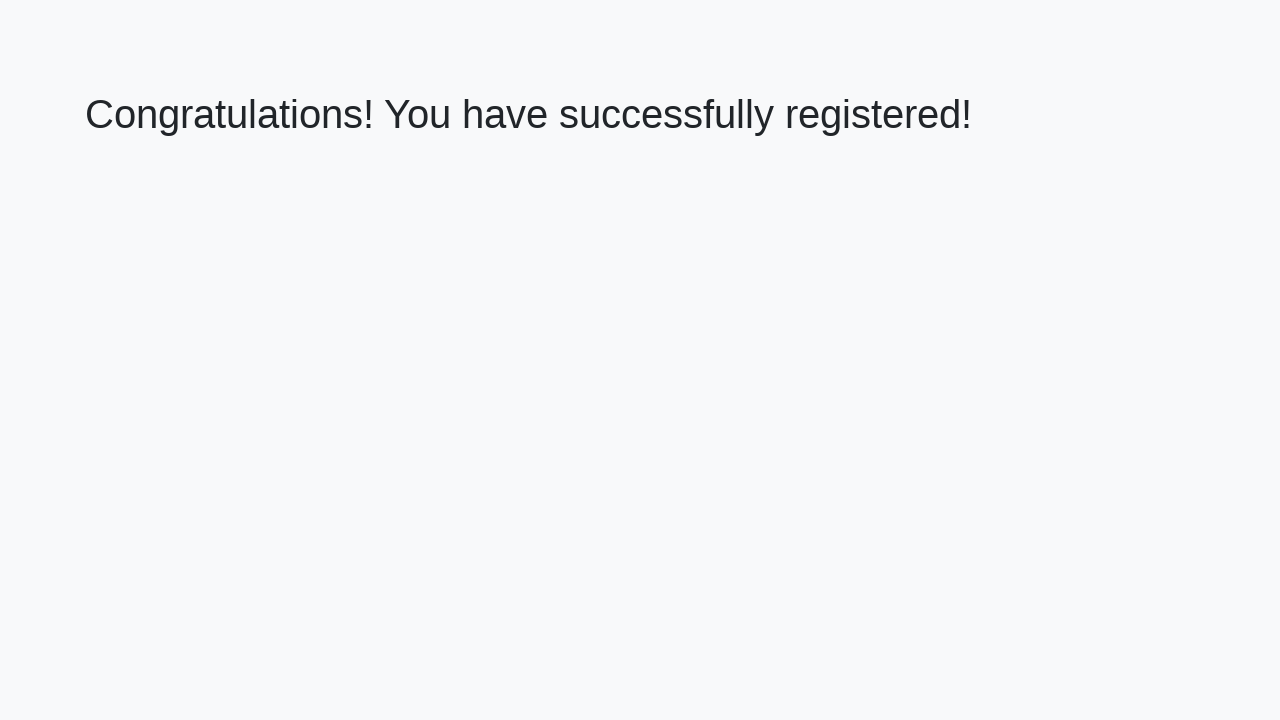

Retrieved welcome text from heading
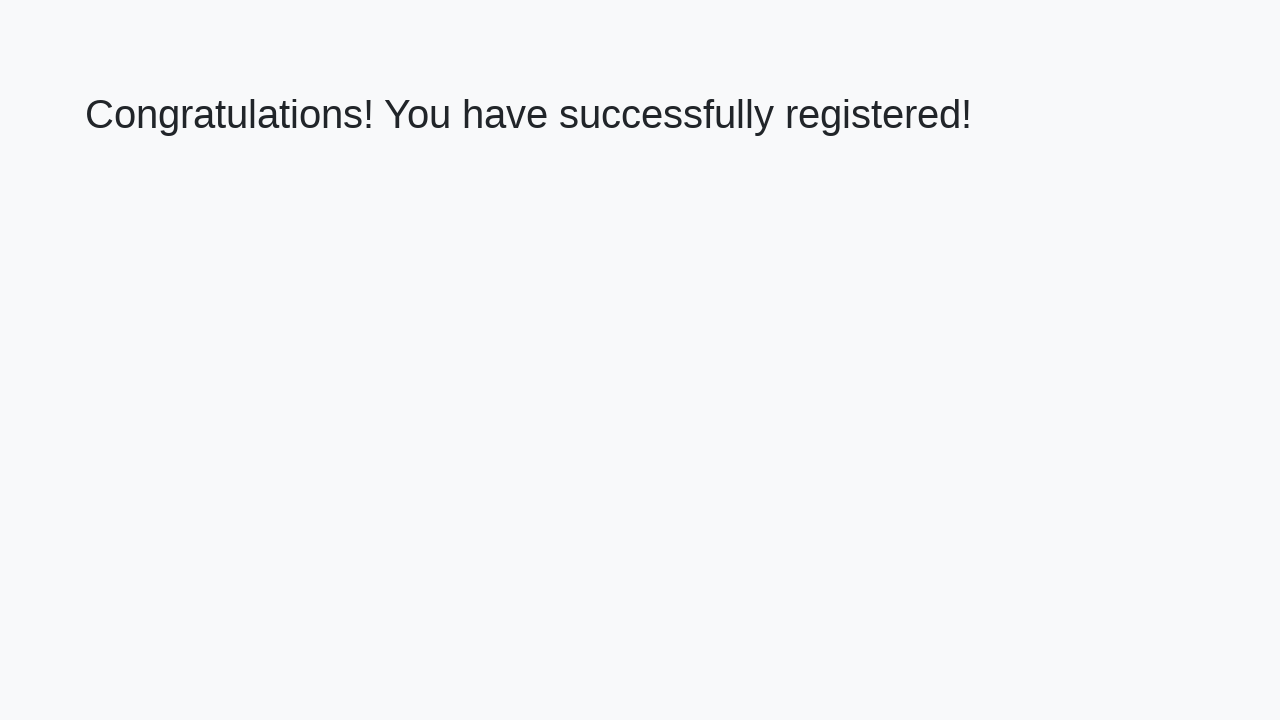

Verified success message: 'Congratulations! You have successfully registered!'
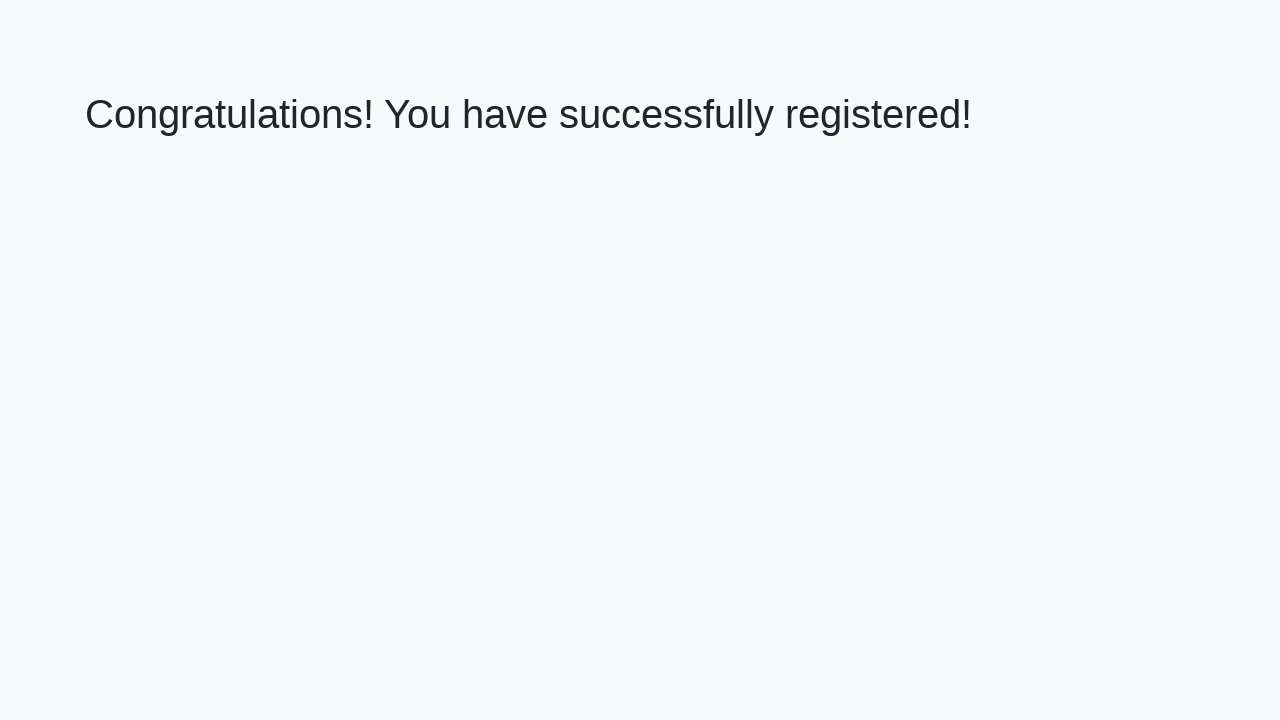

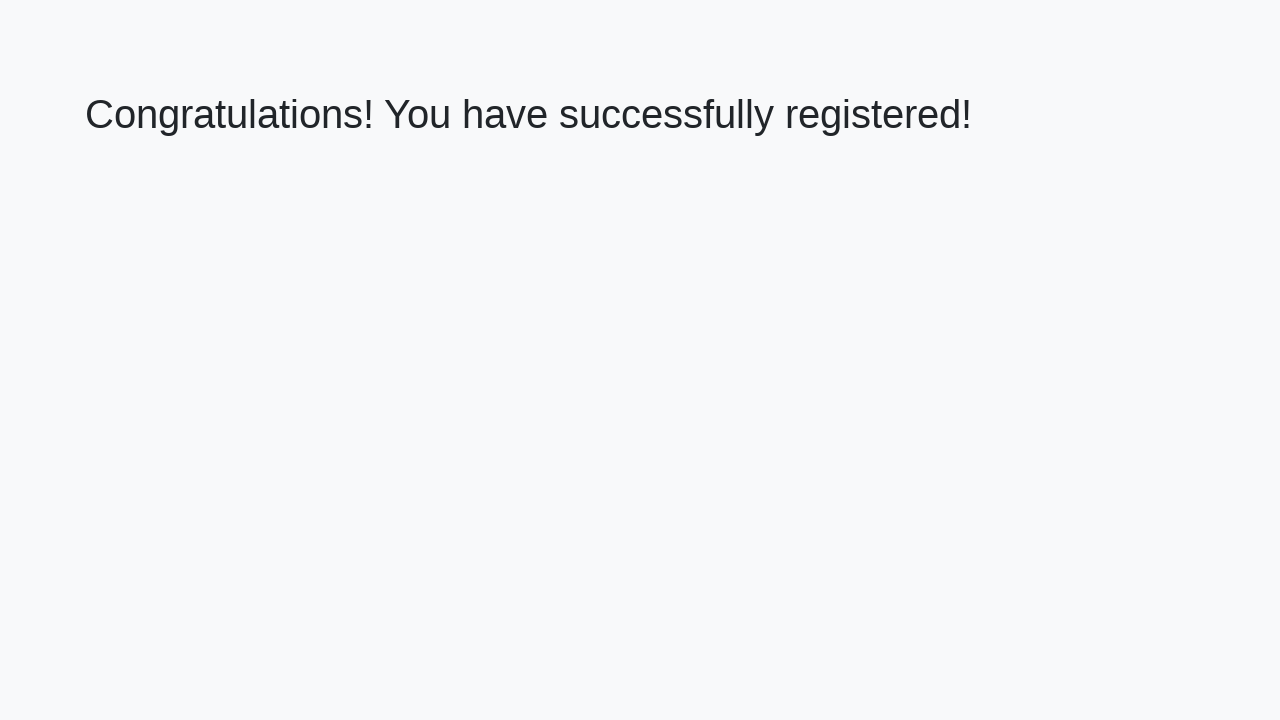